Tests form input functionality by filling the first name field on a practice form

Starting URL: https://demoqa.com/automation-practice-form/

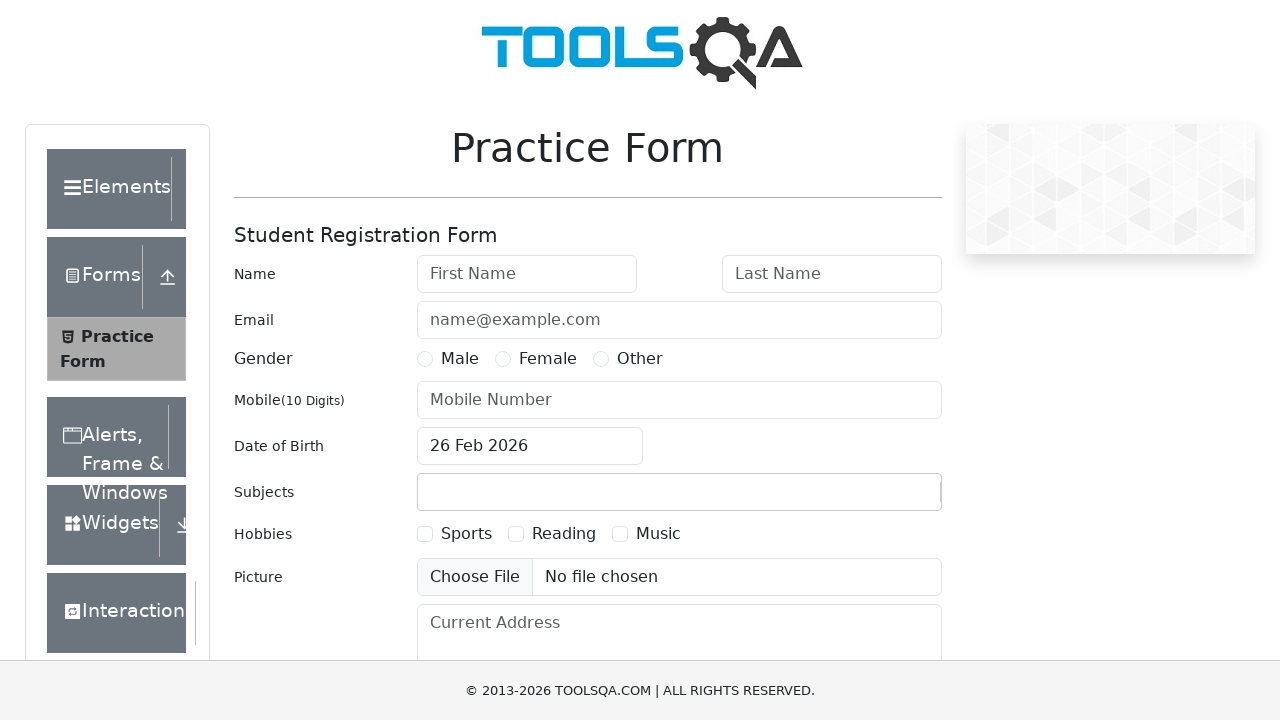

Filled first name field with 'Virender' on [id='firstName']
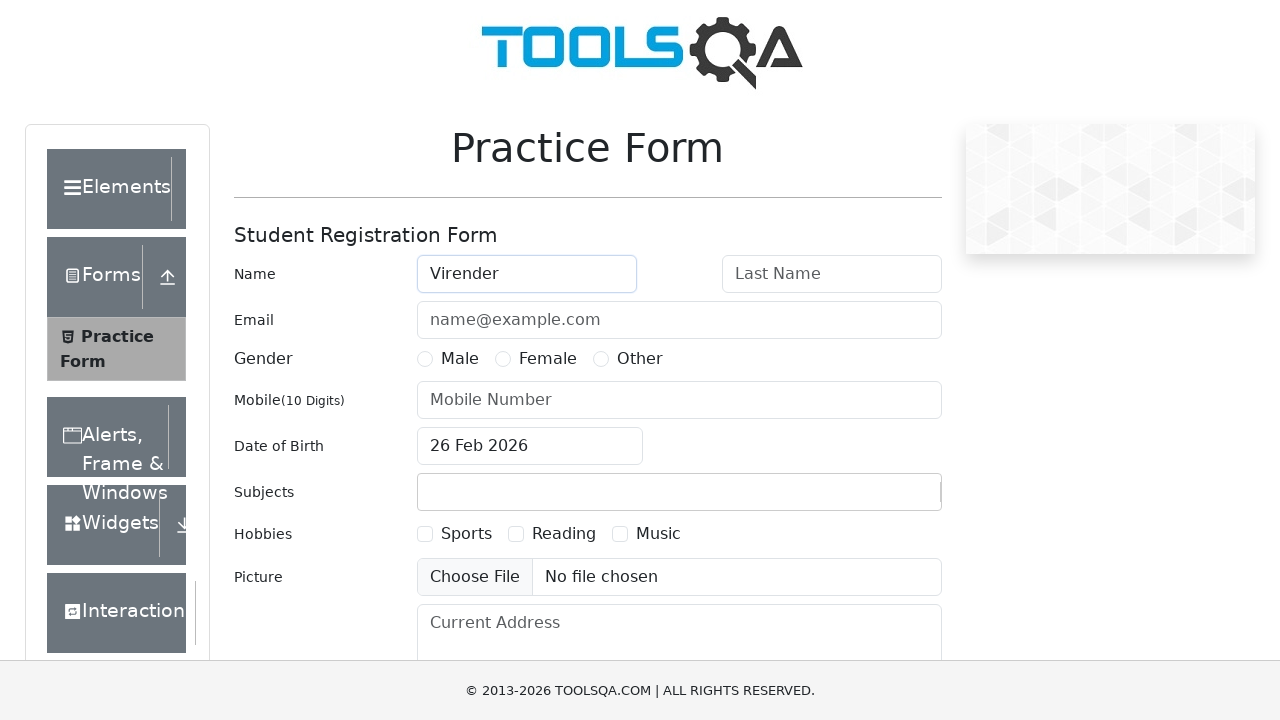

Form fully loaded - DOM content rendered
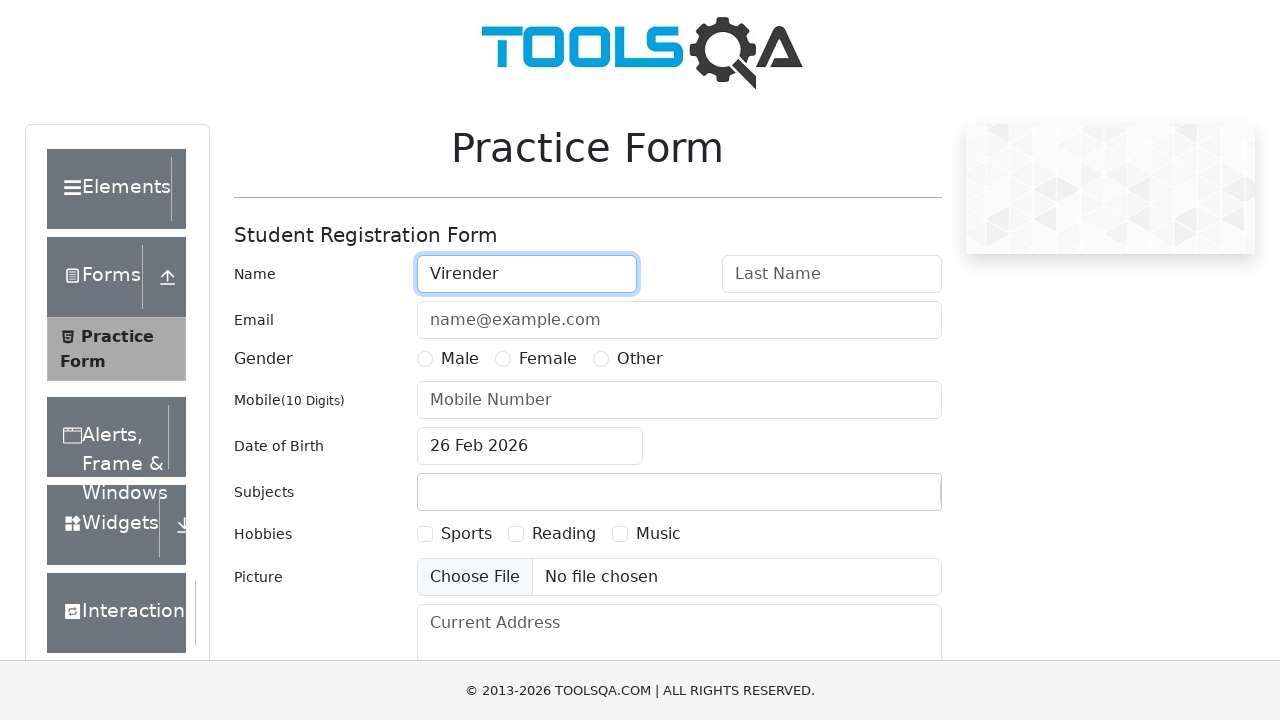

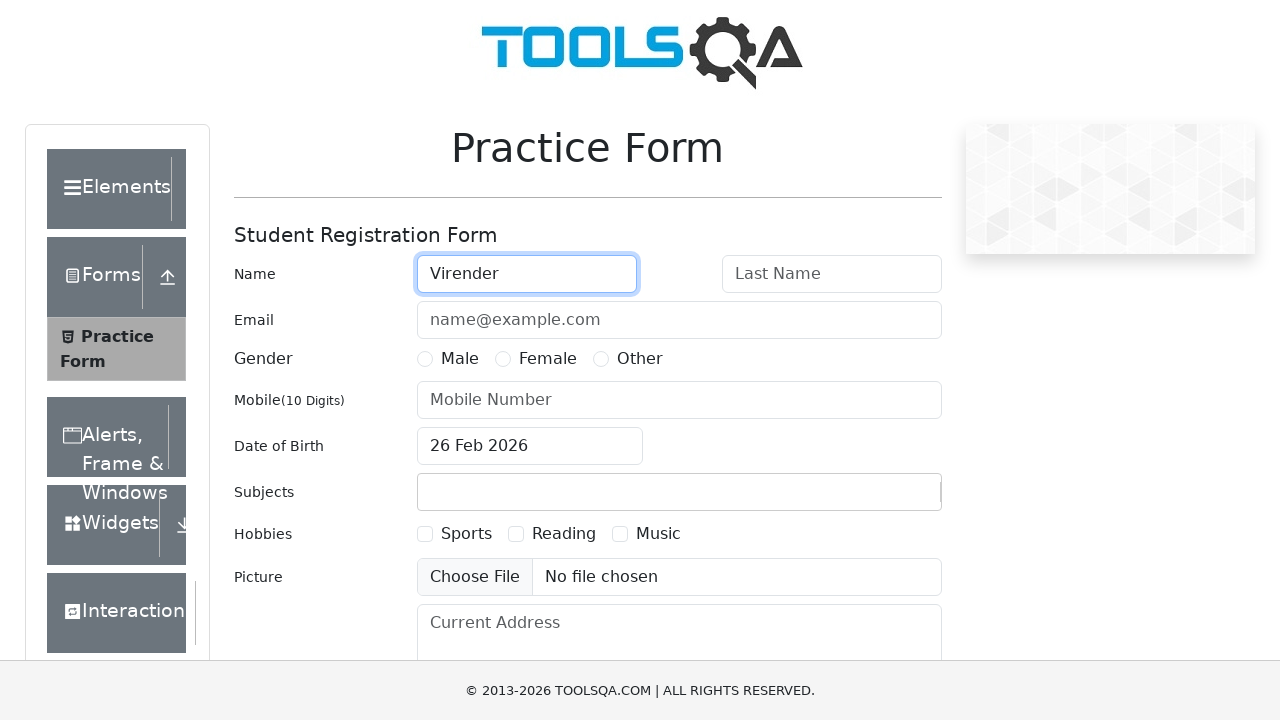